Tests add and remove element functionality by clicking Add Element button to create a Delete button, then clicking Delete to remove it

Starting URL: https://practice.cydeo.com/add_remove_elements/

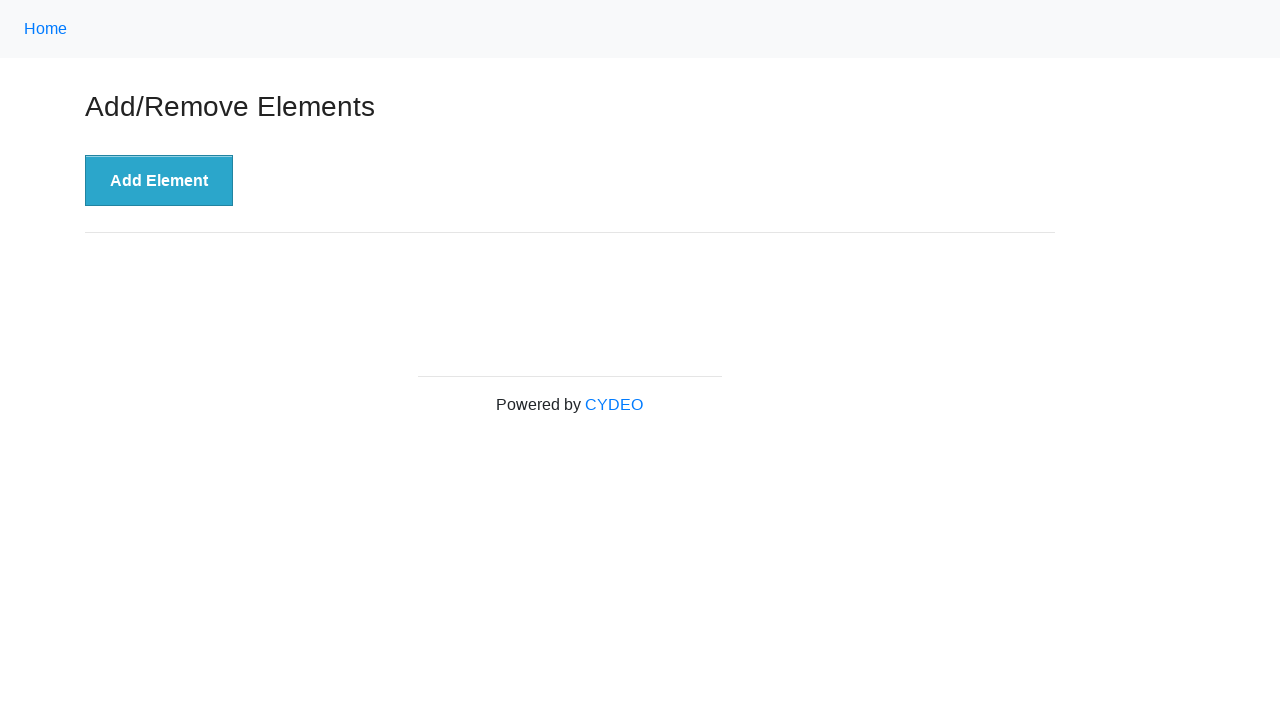

Clicked 'Add Element' button to create a Delete button at (159, 181) on xpath=//button[text()='Add Element']
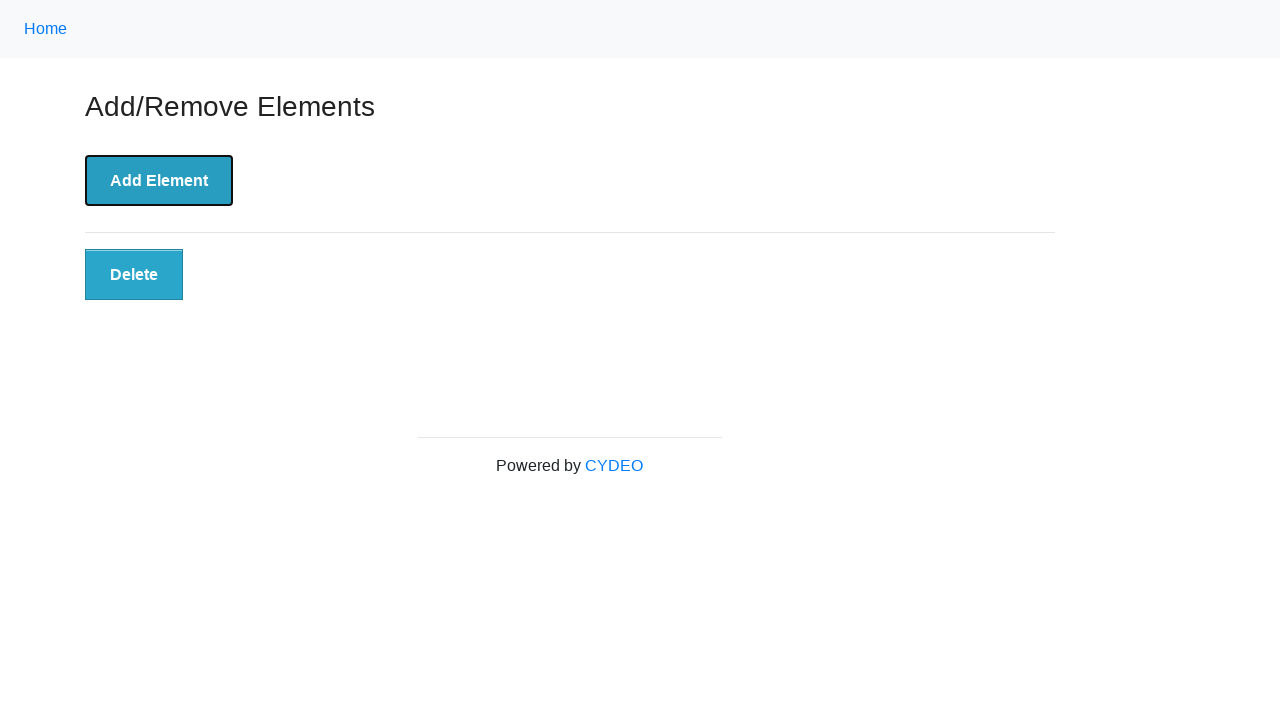

Verified Delete button is displayed after clicking Add Element
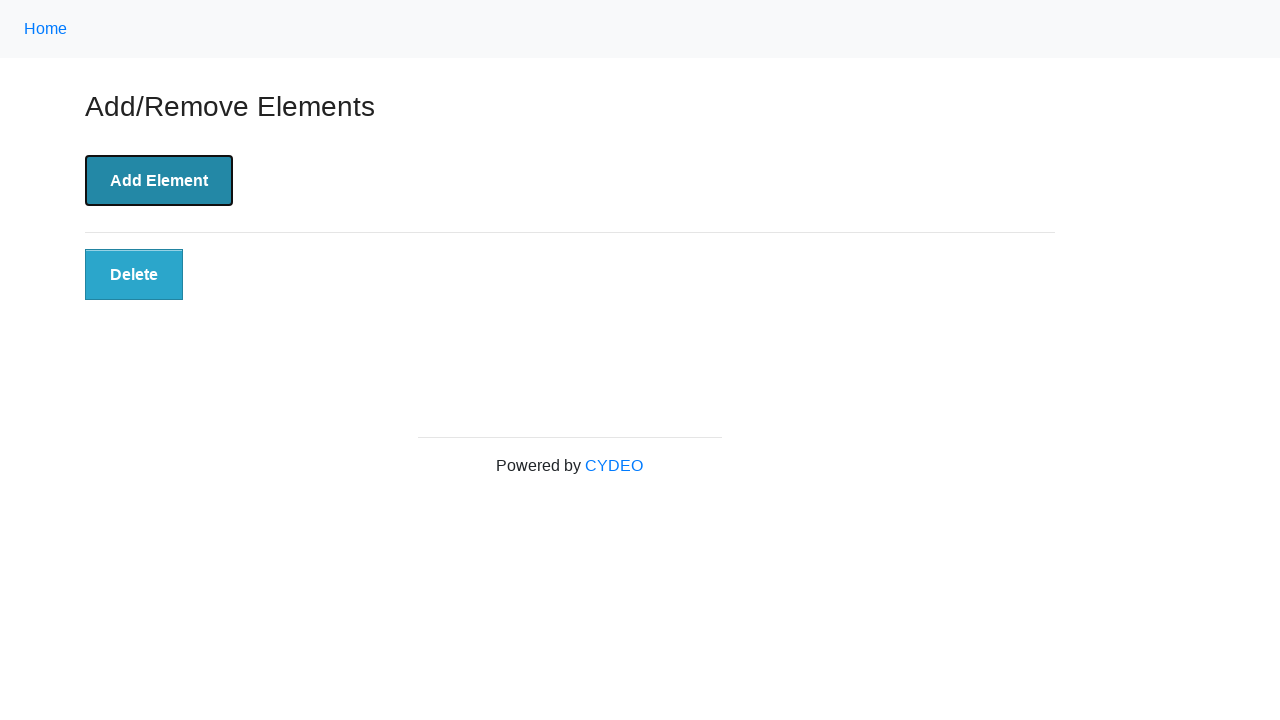

Clicked the Delete button to remove the element at (134, 275) on xpath=//button[@class='added-manually']
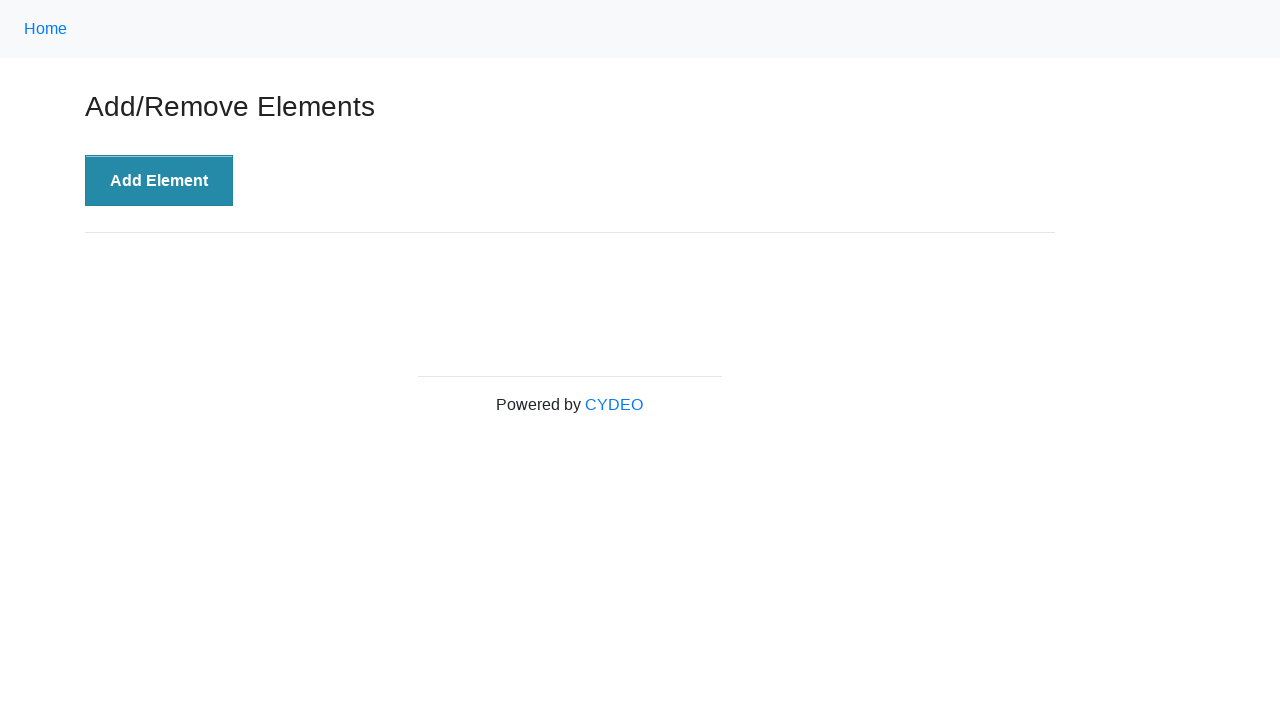

Verified the Delete button is no longer present on the page
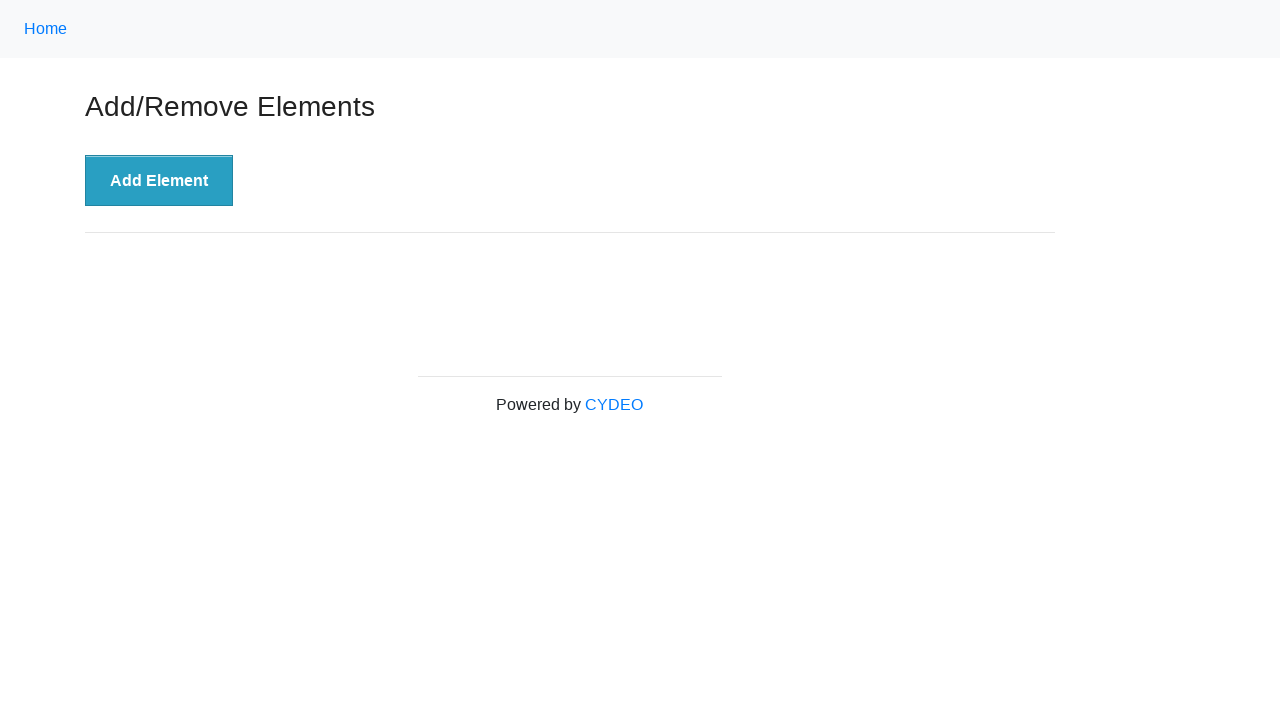

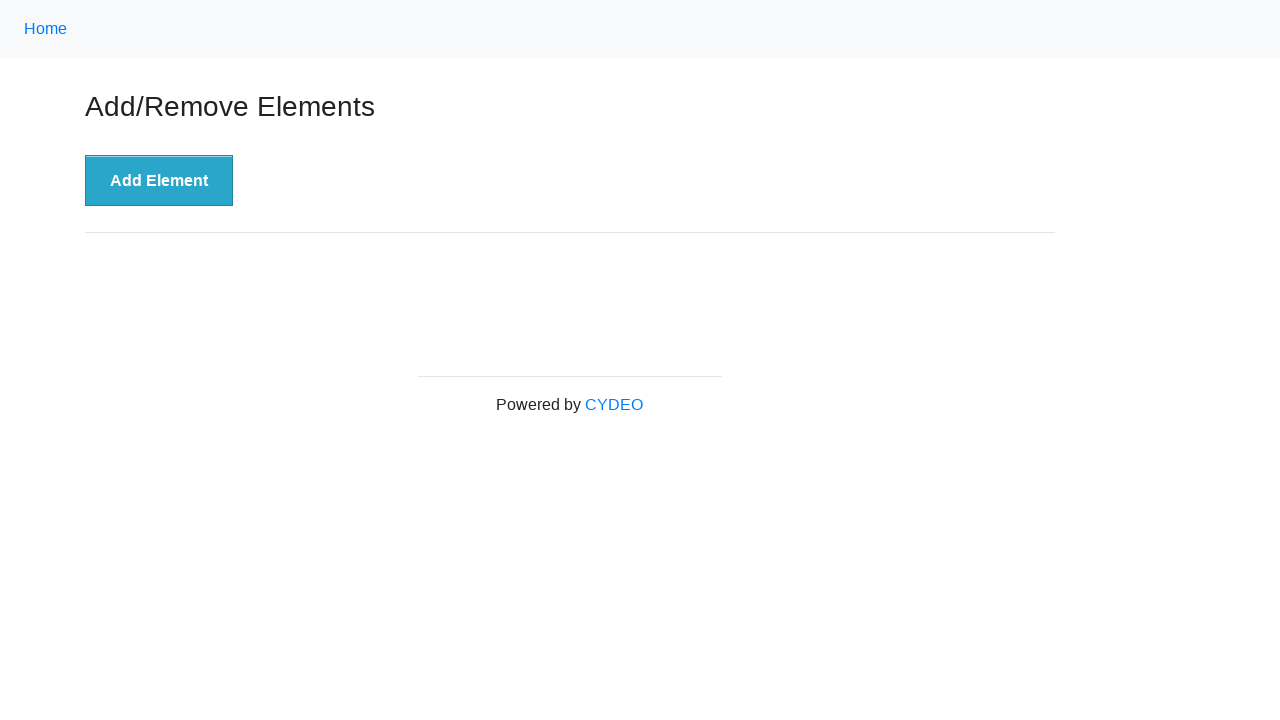